Tests file upload functionality by uploading a sample text file and verifying the uploaded filename is displayed on the confirmation page

Starting URL: https://the-internet.herokuapp.com/upload

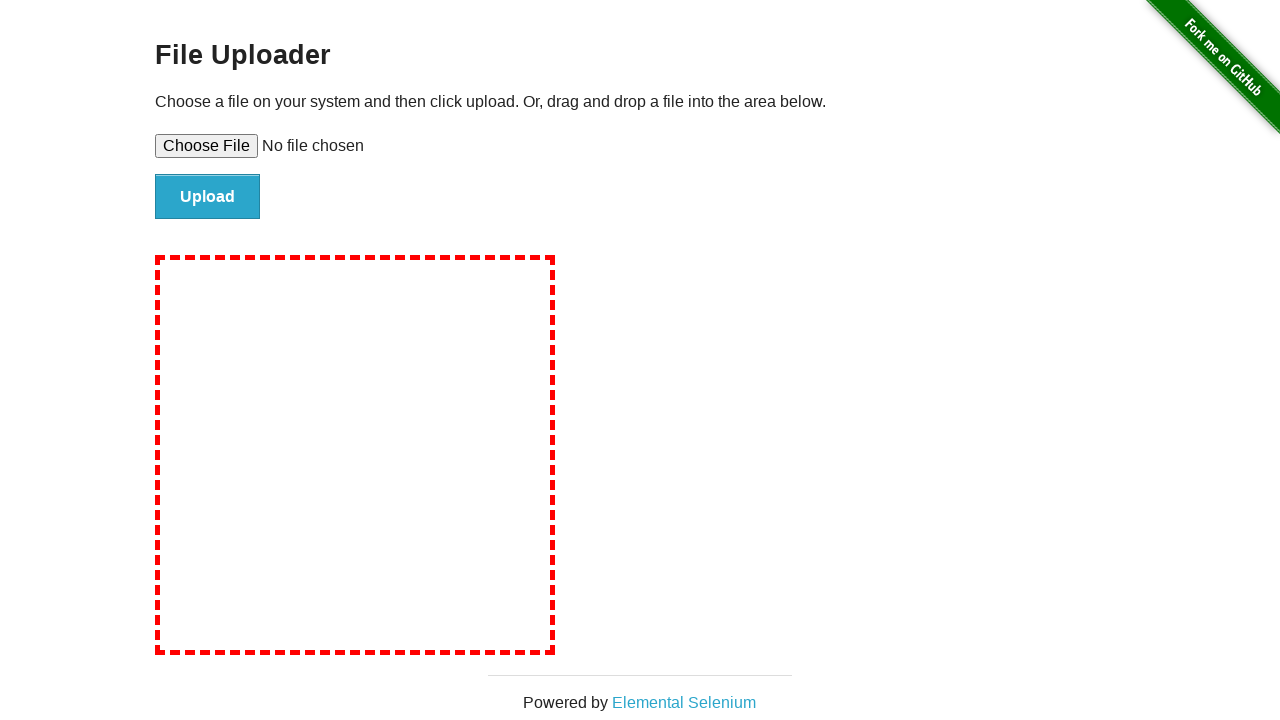

Created temporary file 'SampleFileToUpload.txt' with sample content
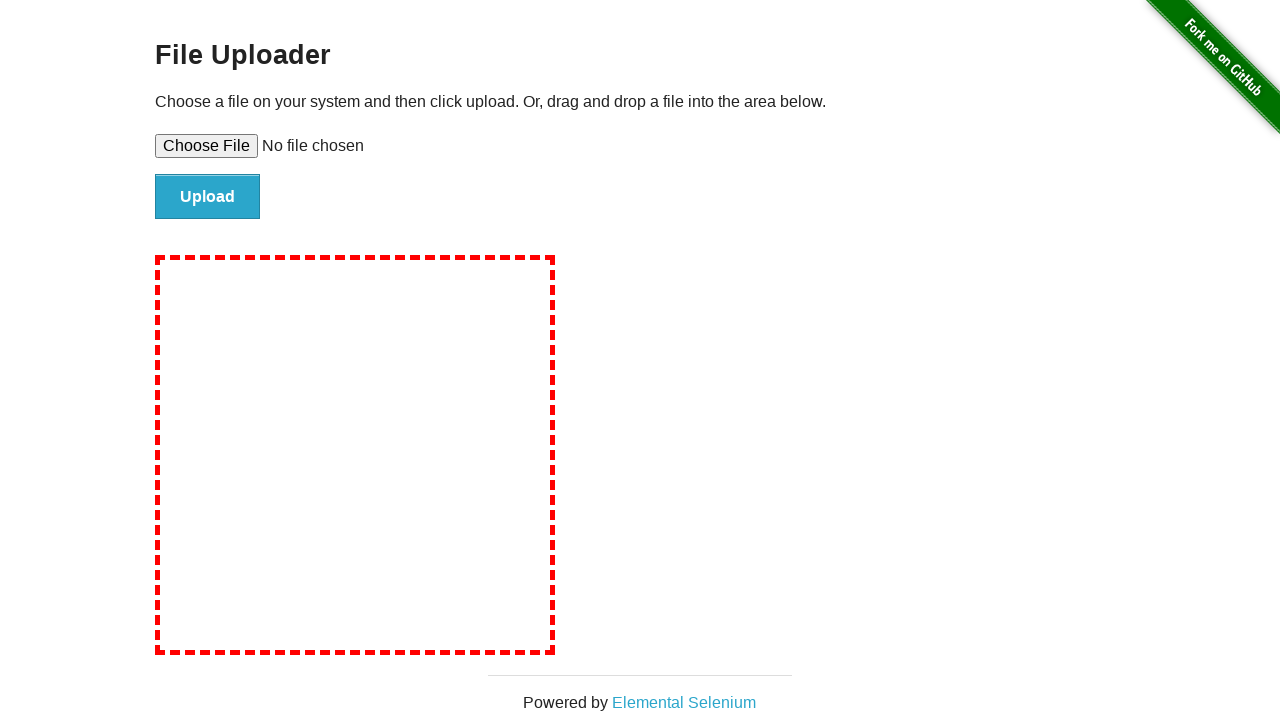

Selected file 'SampleFileToUpload.txt' in the file upload input
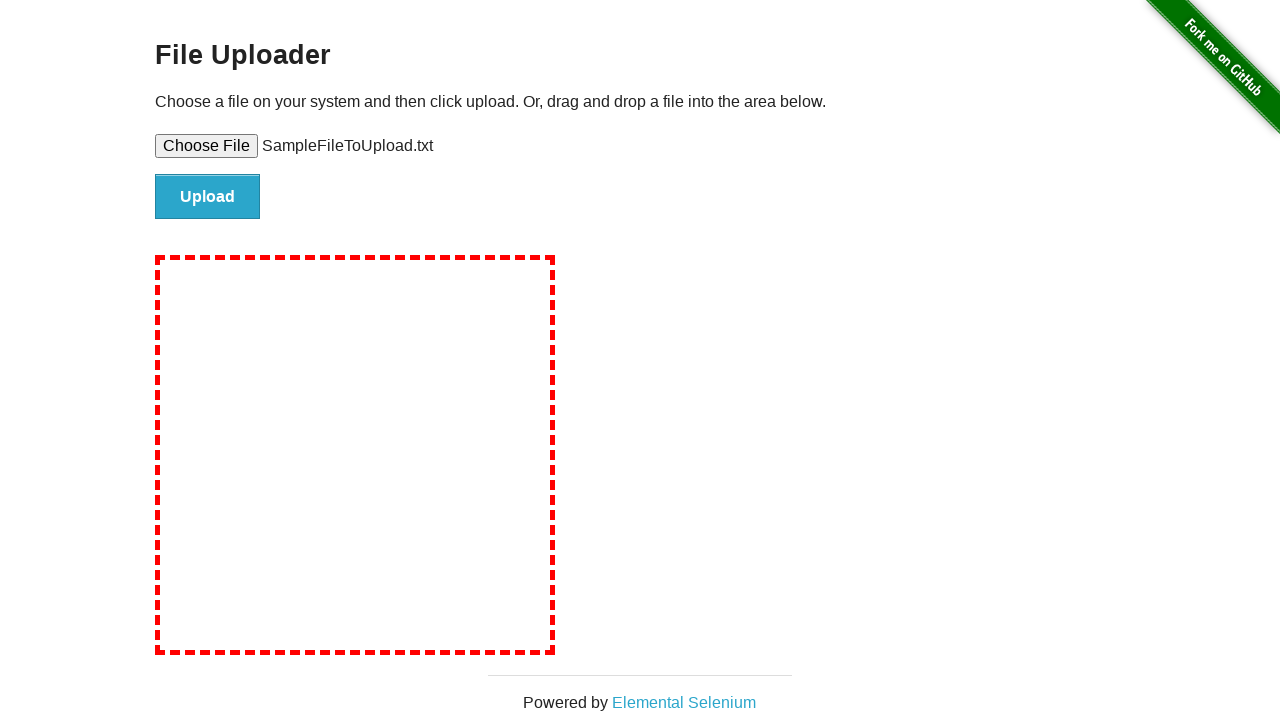

Clicked the upload button to submit the file at (208, 197) on input#file-submit
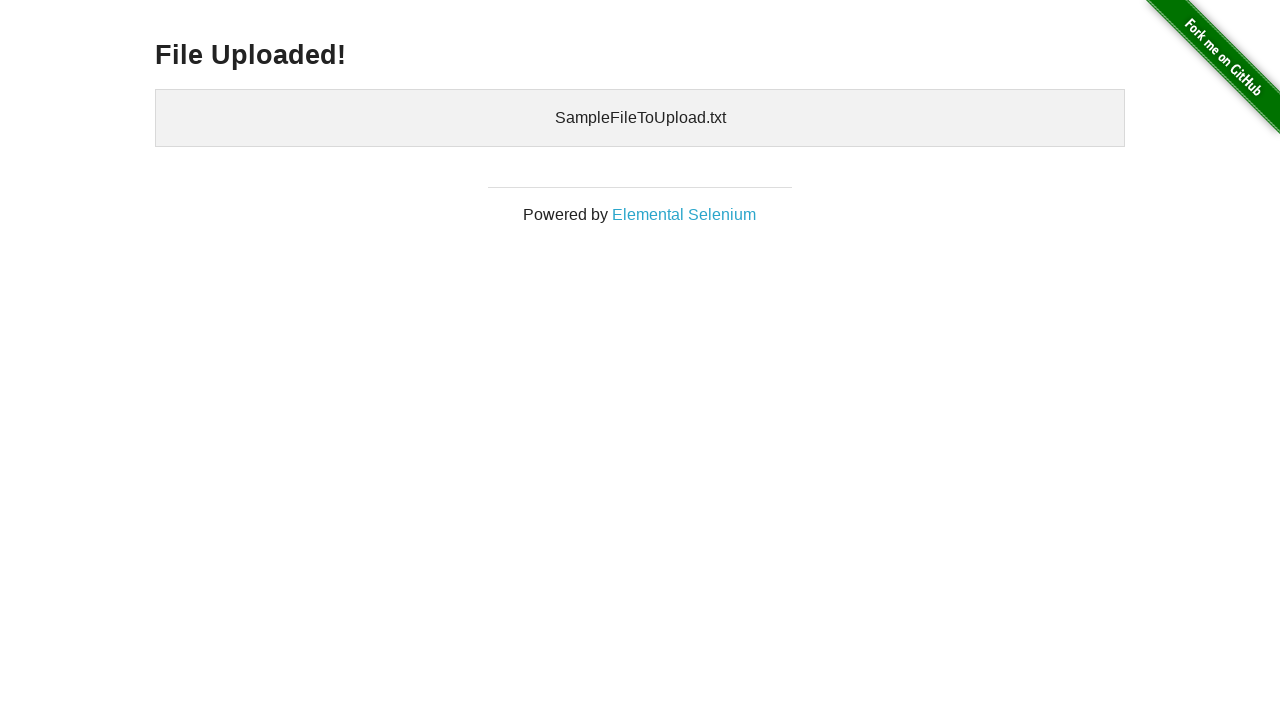

Waited for uploaded files confirmation section to appear
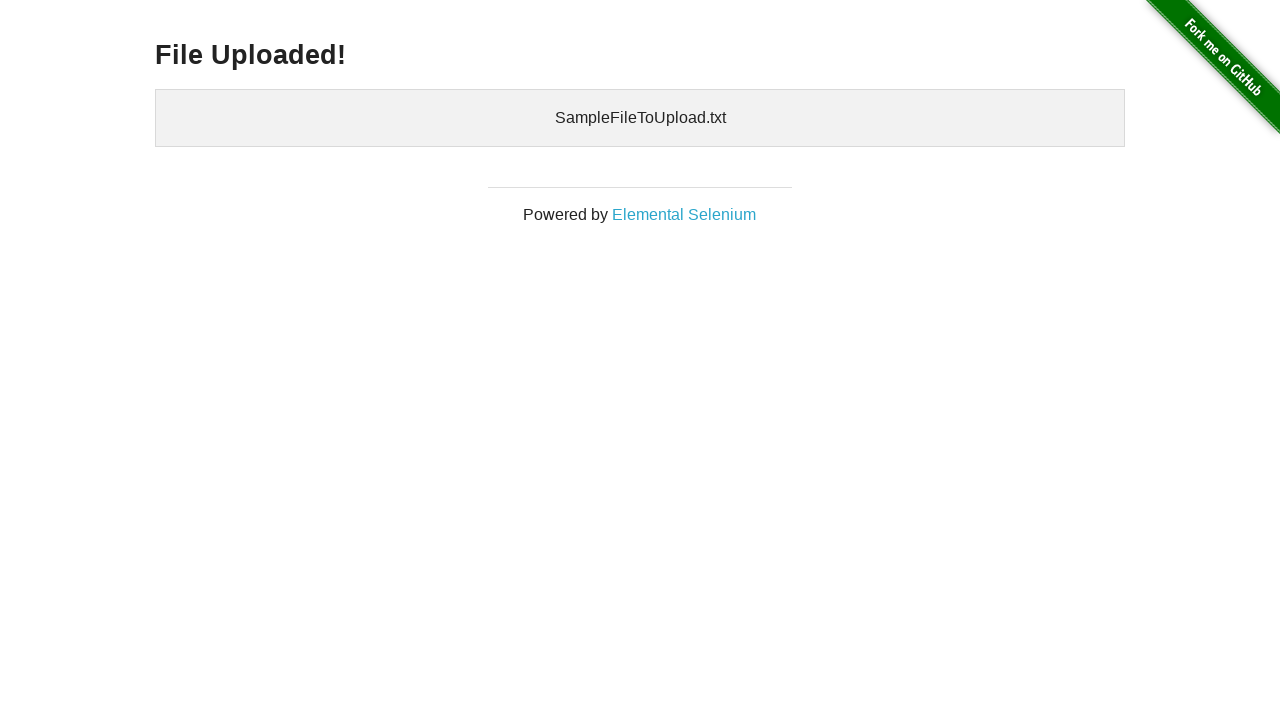

Verified that 'SampleFileToUpload.txt' appears in the confirmation page
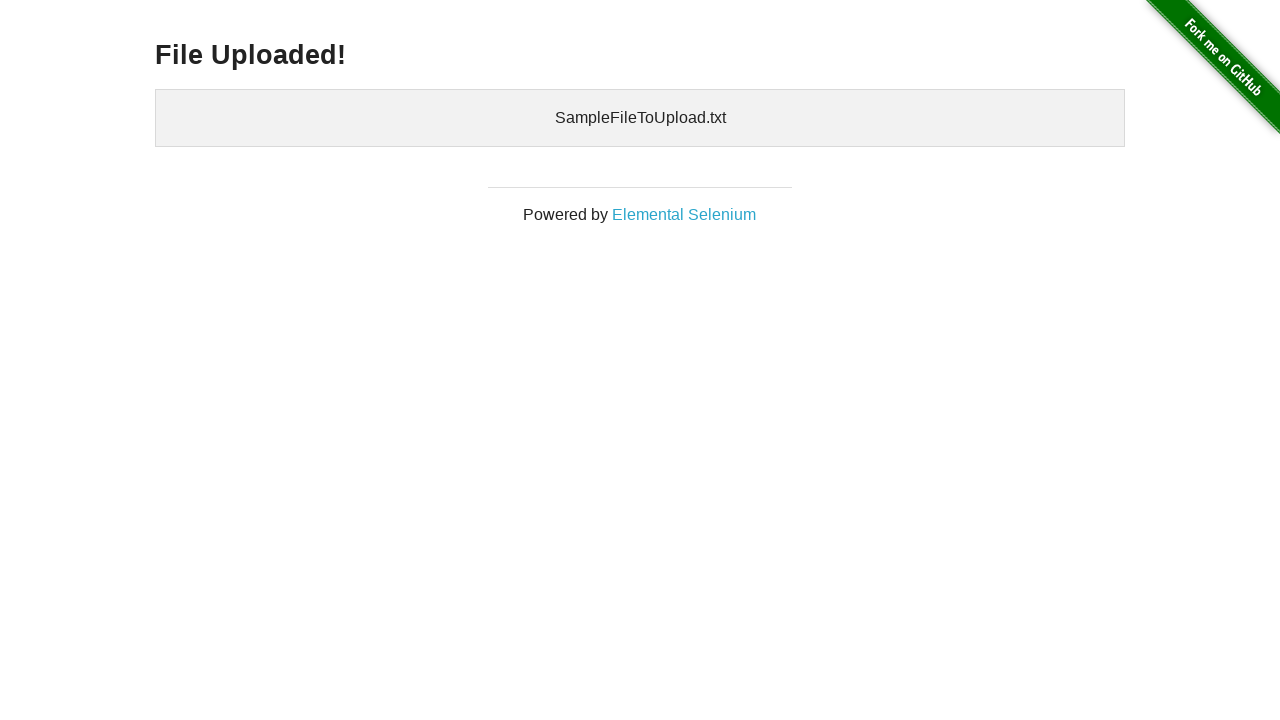

Cleaned up temporary file and directory
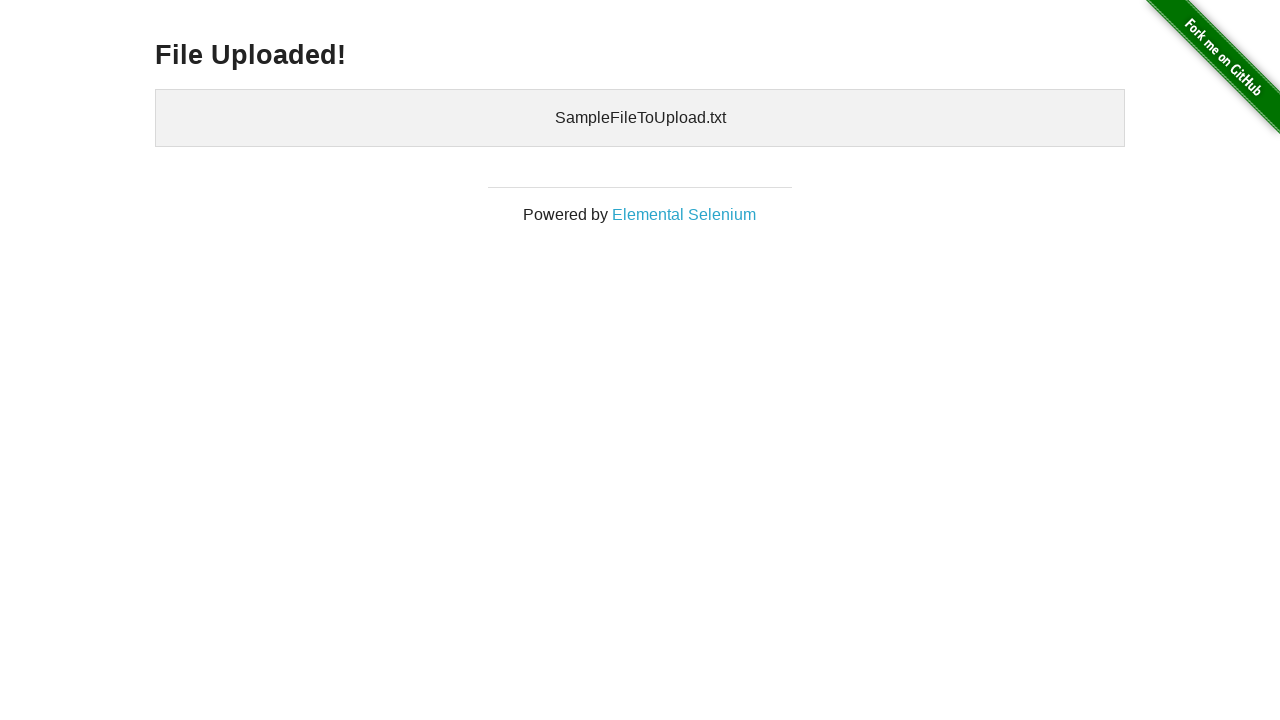

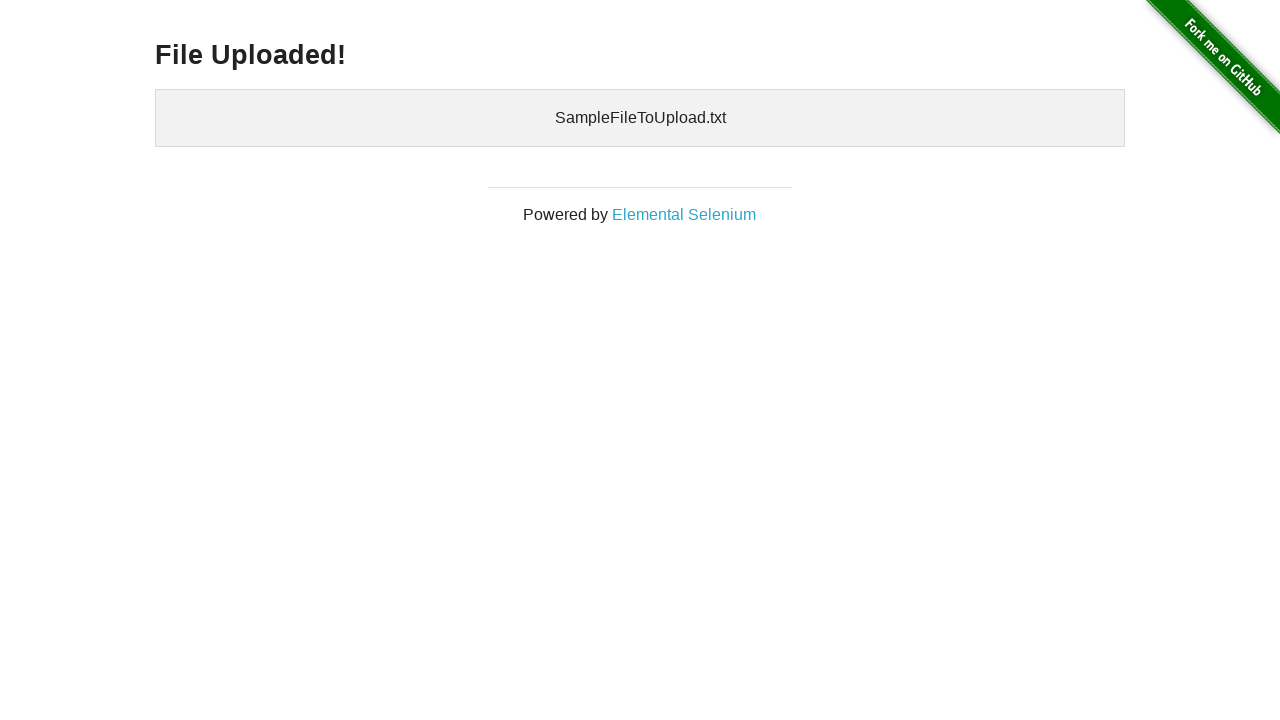